Tests un-marking items as complete by unchecking their checkboxes

Starting URL: https://demo.playwright.dev/todomvc

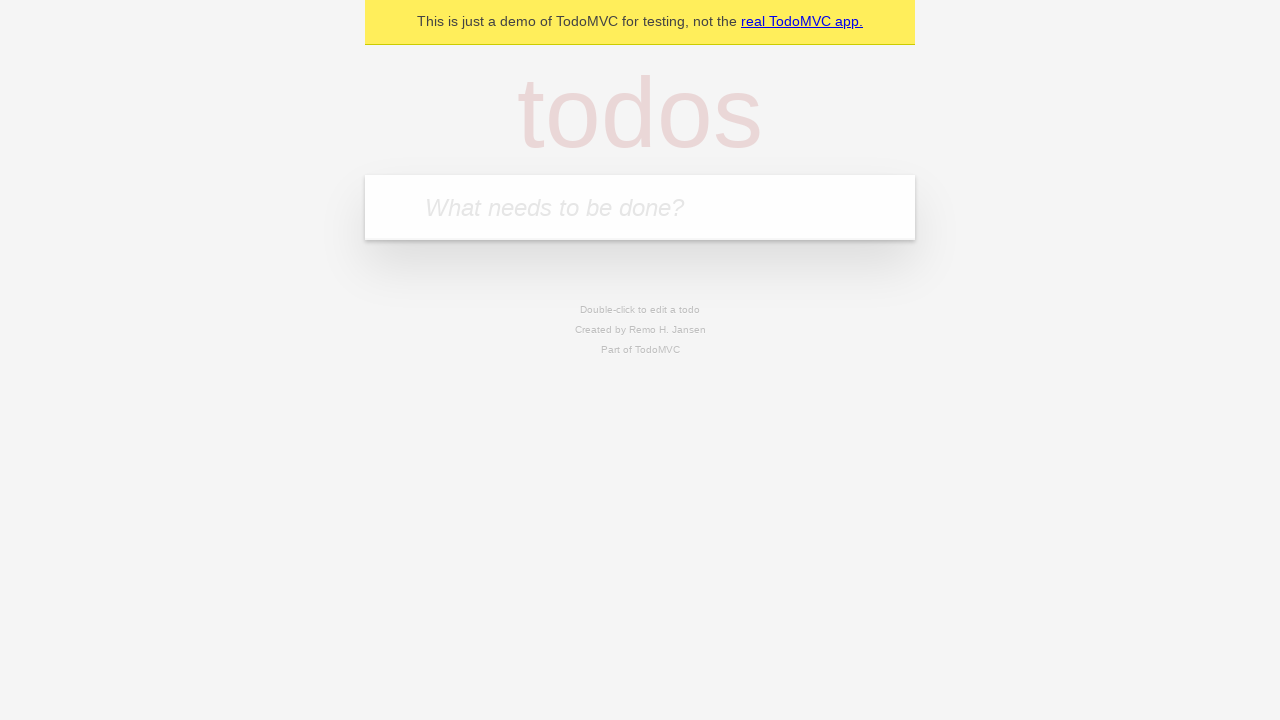

Filled todo input with 'buy some cheese' on internal:attr=[placeholder="What needs to be done?"i]
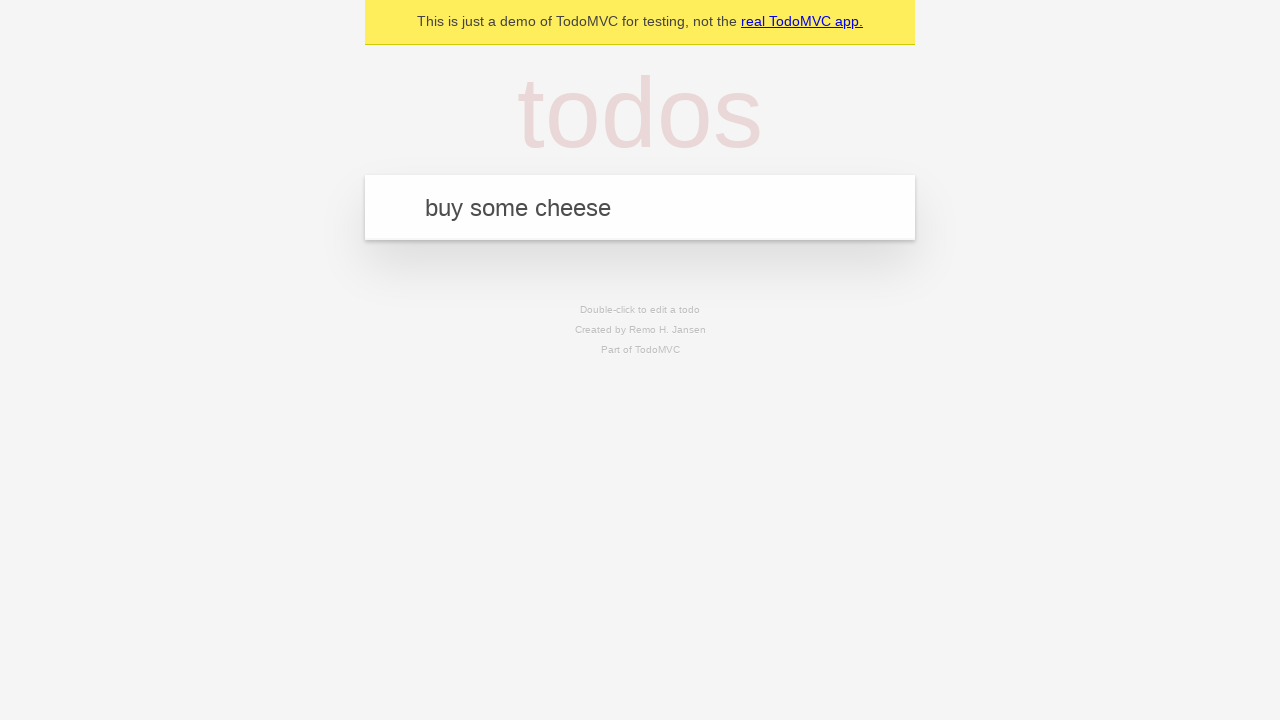

Pressed Enter to create first todo item on internal:attr=[placeholder="What needs to be done?"i]
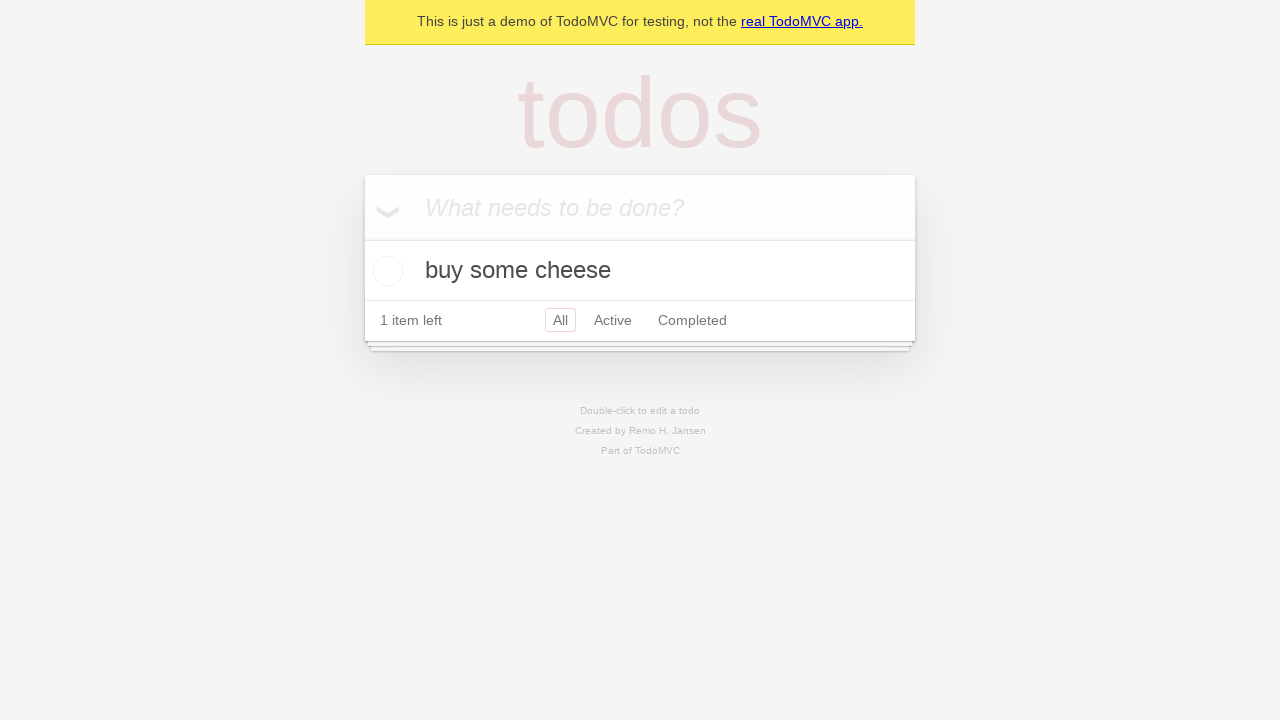

Filled todo input with 'feed the cat' on internal:attr=[placeholder="What needs to be done?"i]
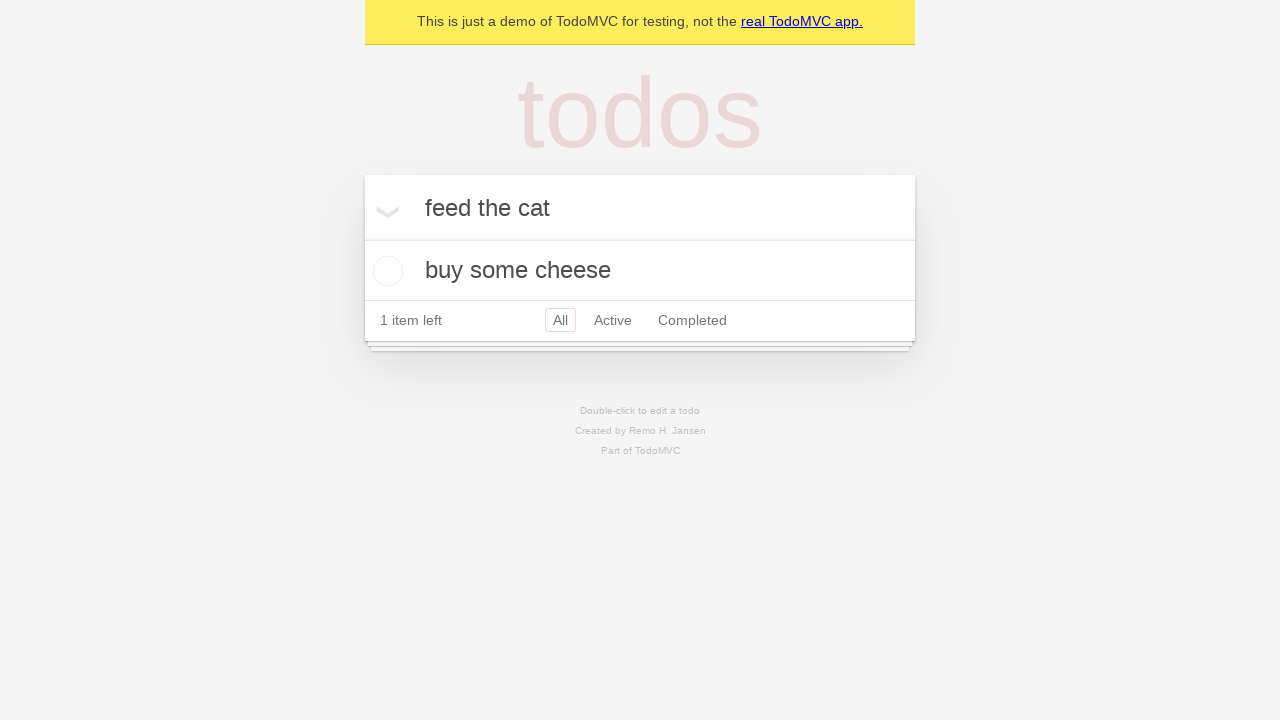

Pressed Enter to create second todo item on internal:attr=[placeholder="What needs to be done?"i]
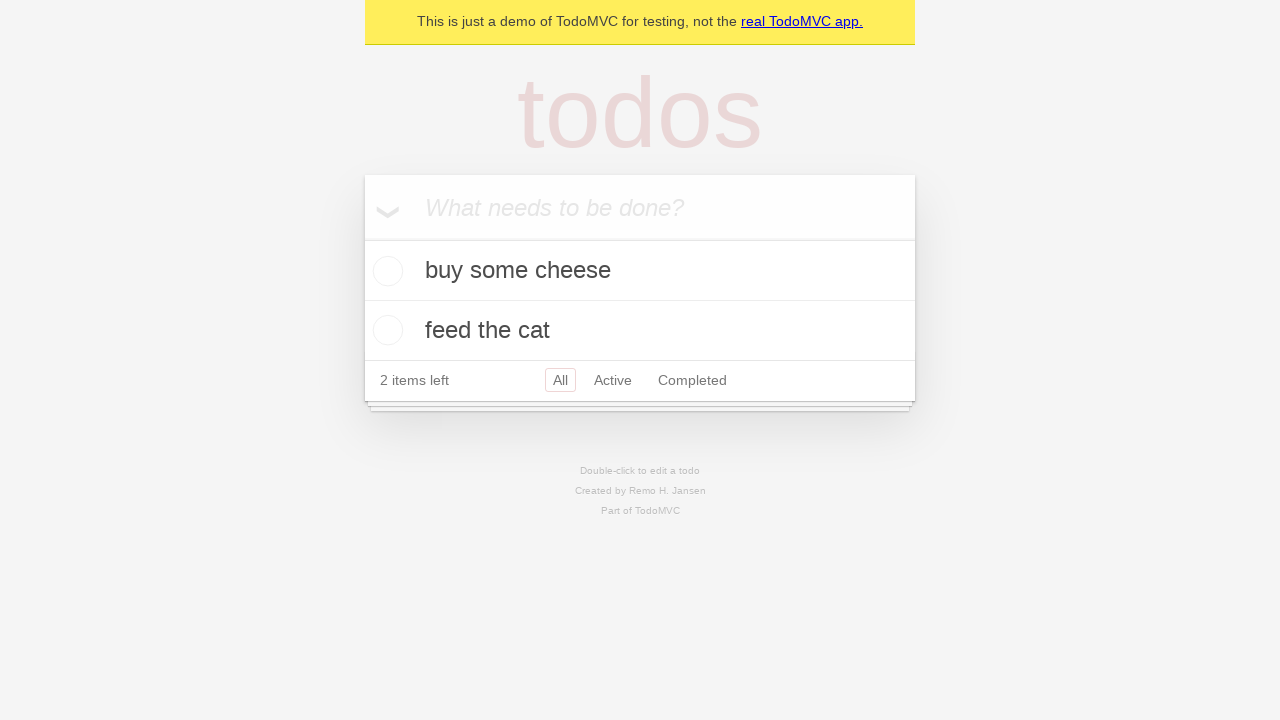

Checked the first todo item's checkbox to mark as complete at (385, 271) on internal:testid=[data-testid="todo-item"s] >> nth=0 >> internal:role=checkbox
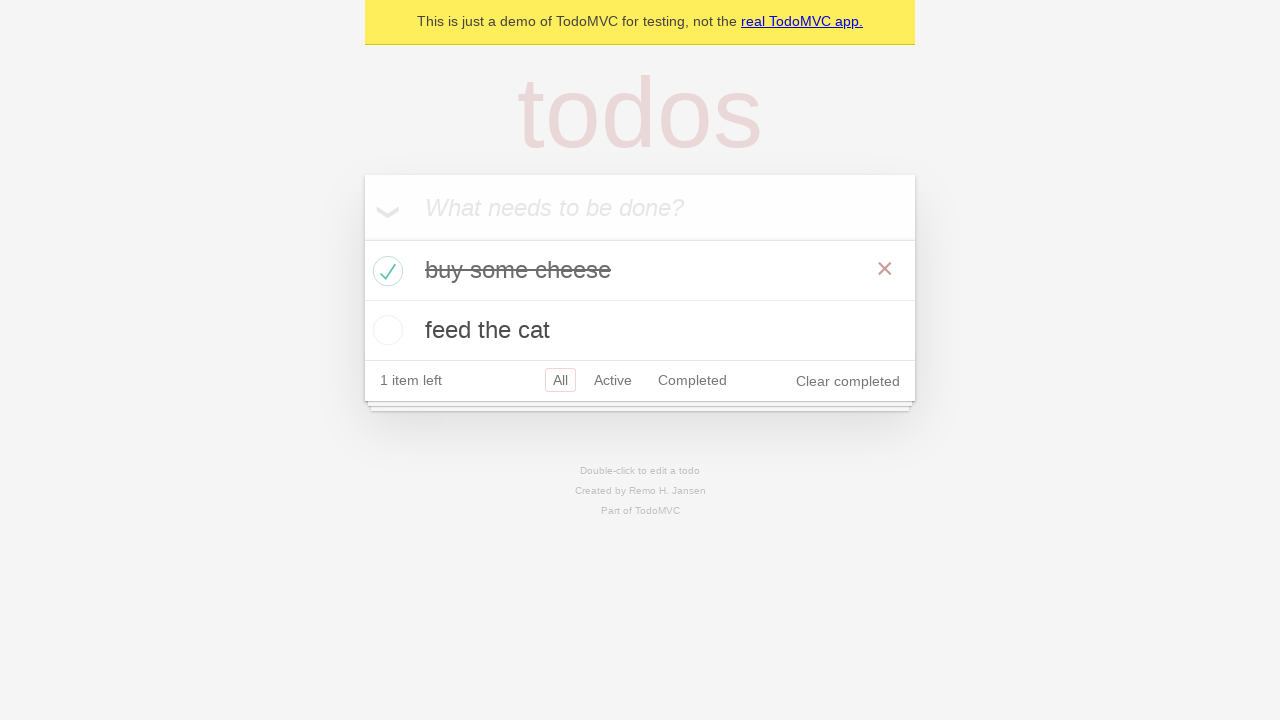

Unchecked the first todo item's checkbox to un-mark as complete at (385, 271) on internal:testid=[data-testid="todo-item"s] >> nth=0 >> internal:role=checkbox
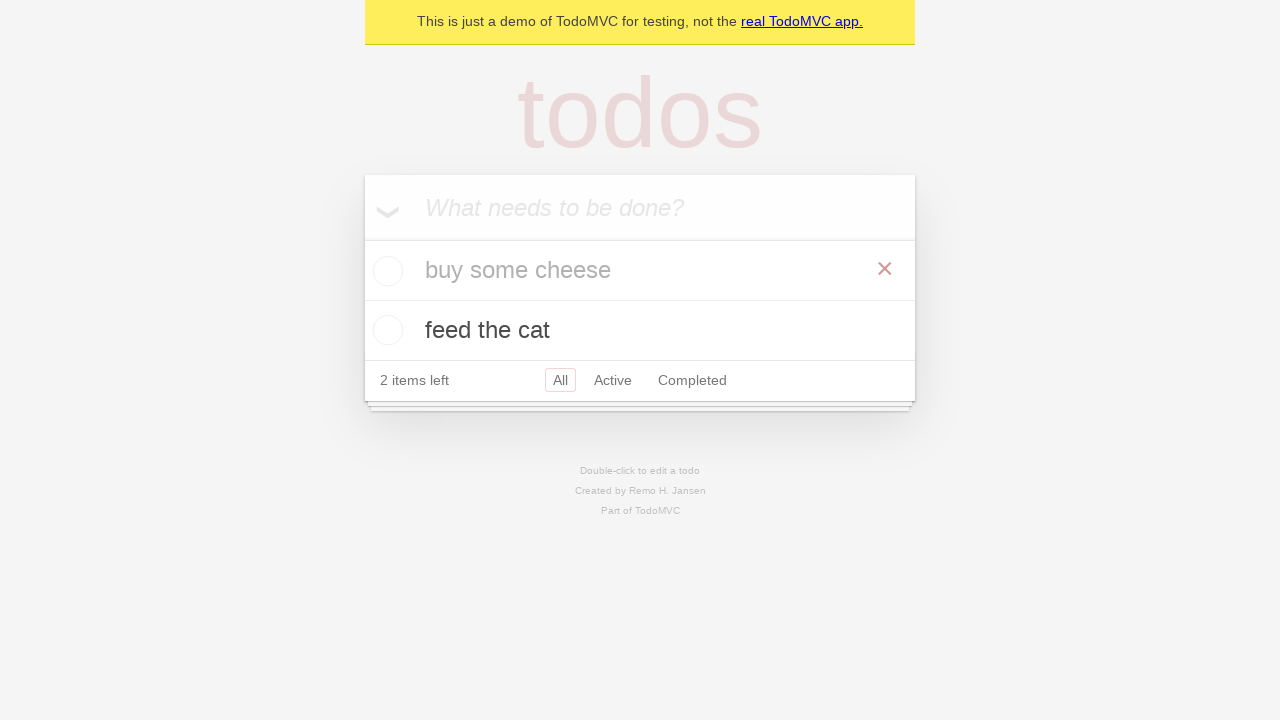

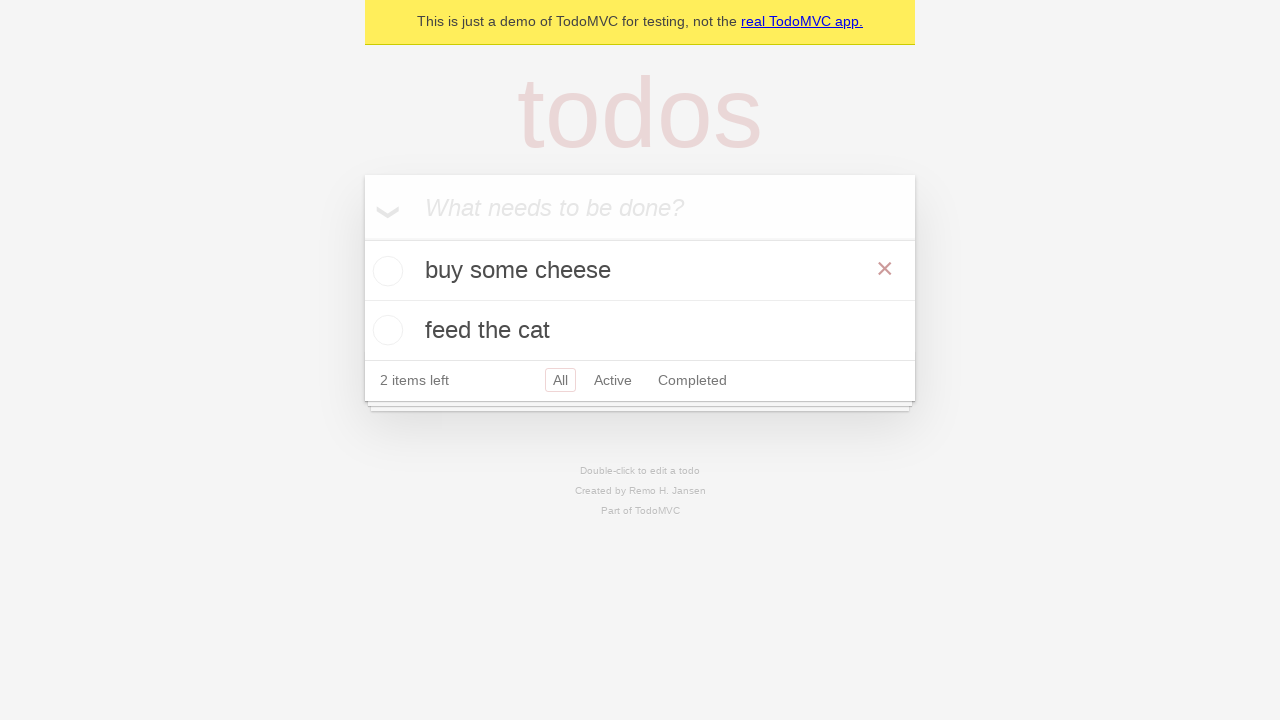